Tests drag and drop functionality within an iframe on the jQuery UI demo page by dragging the draggable element to the droppable target

Starting URL: https://jqueryui.com/droppable/

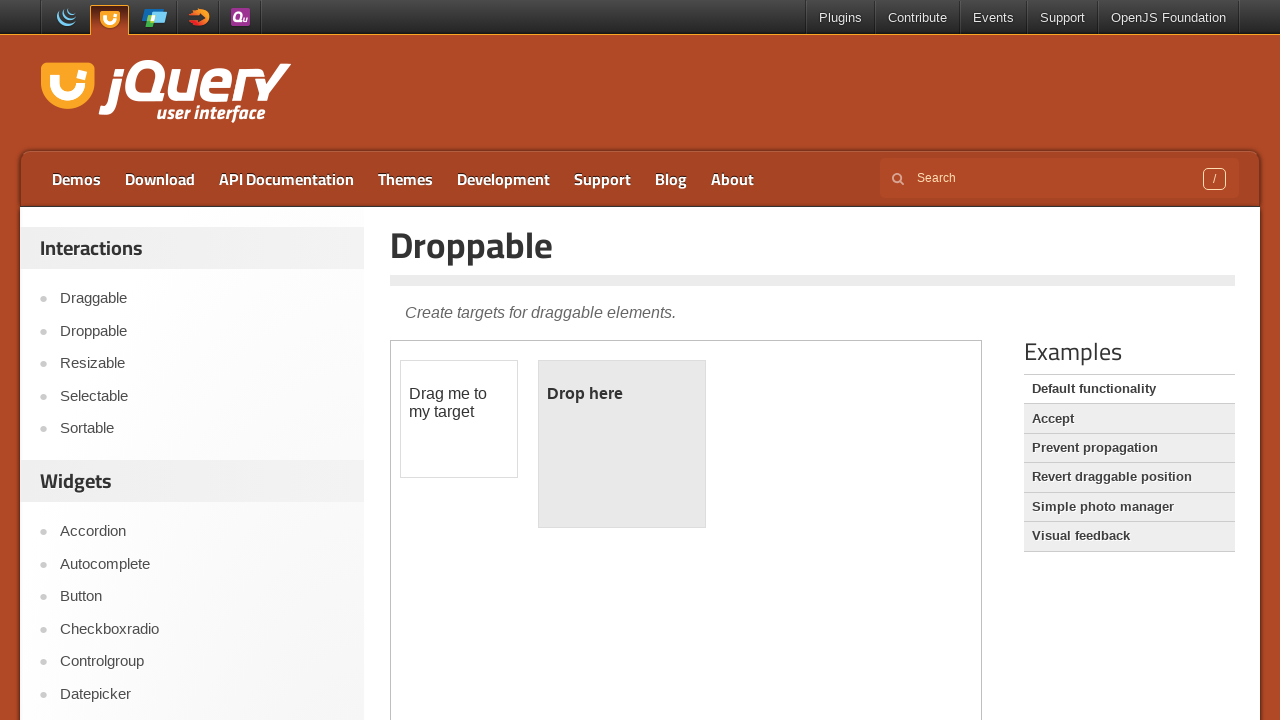

Located the iframe containing the drag and drop demo
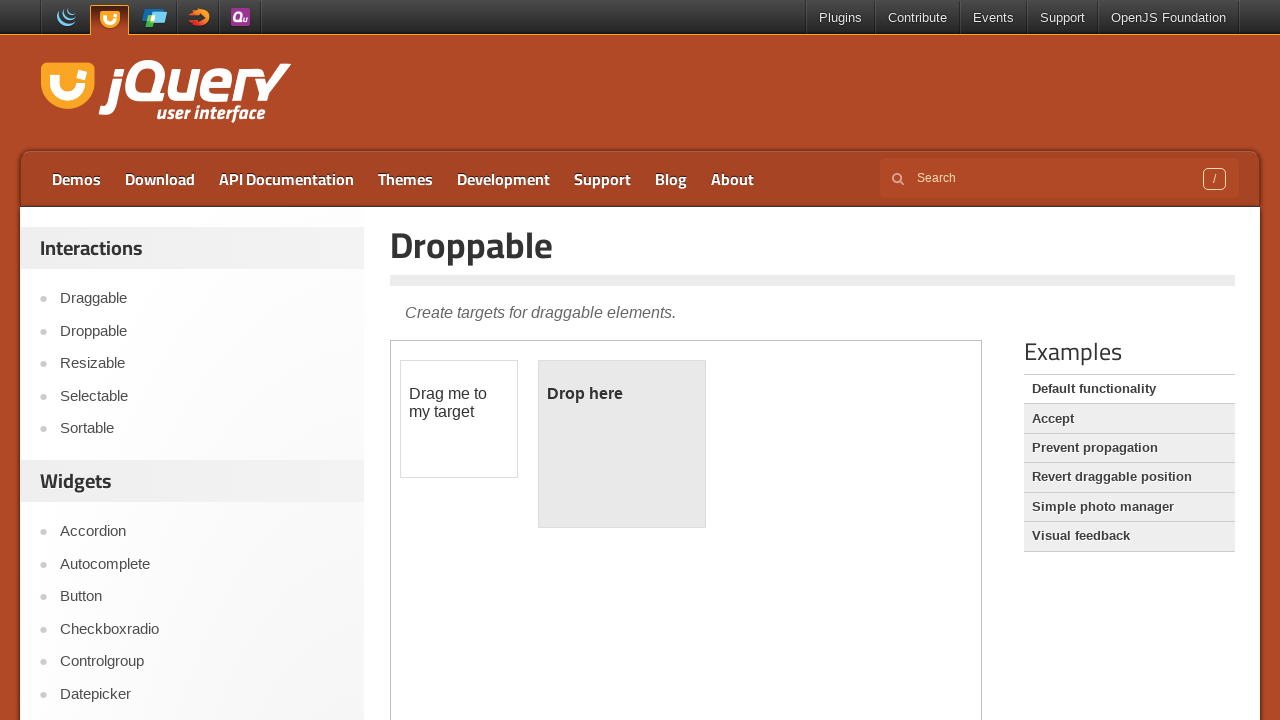

Located the draggable element within the frame
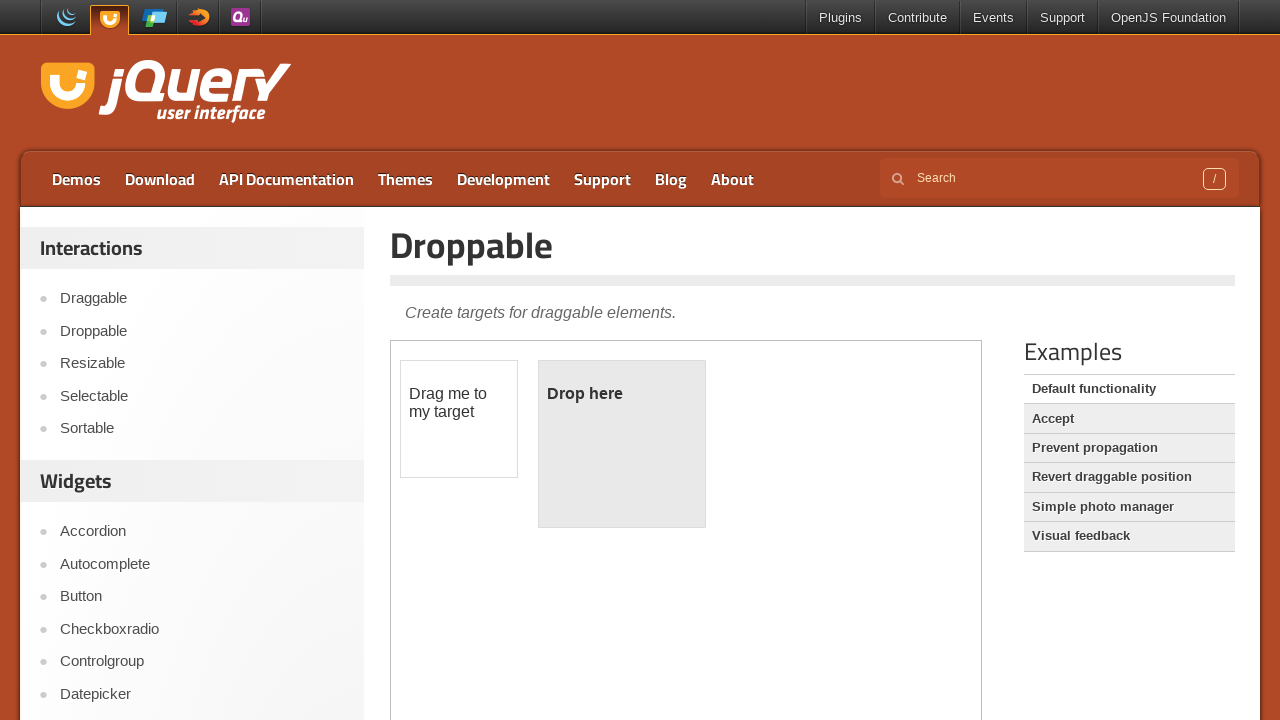

Located the droppable target element within the frame
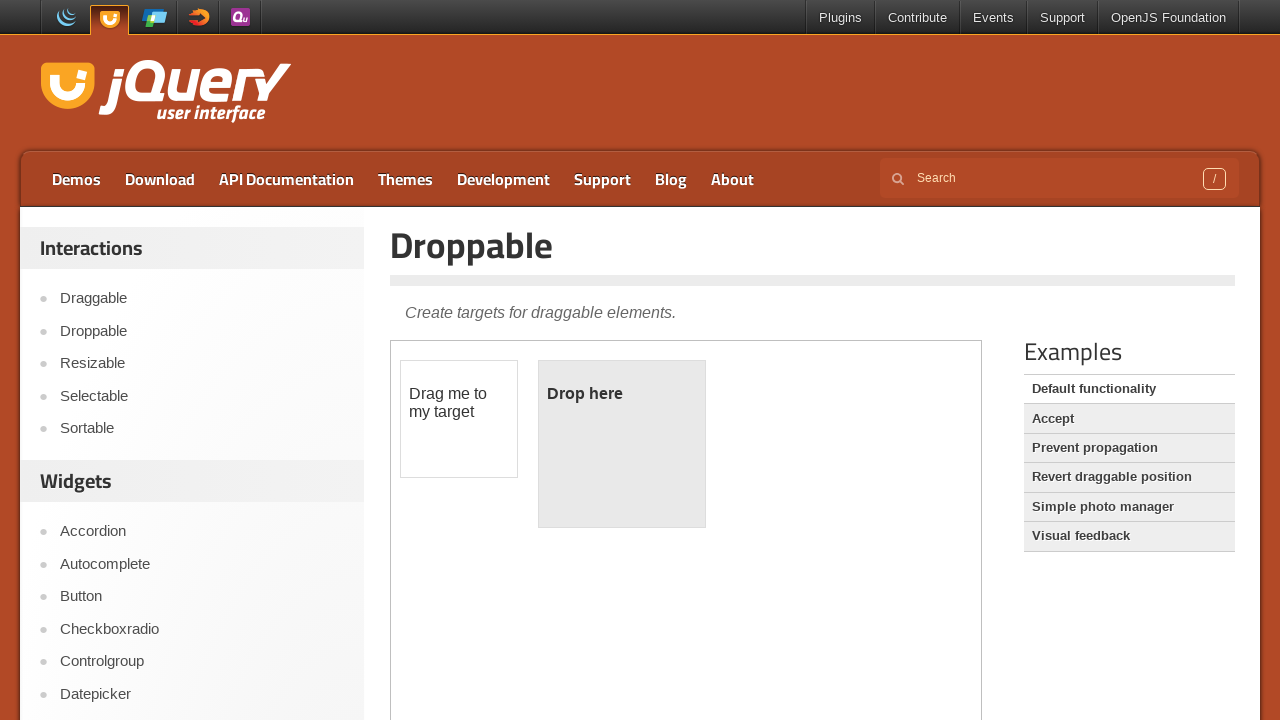

Dragged the draggable element to the droppable target at (622, 444)
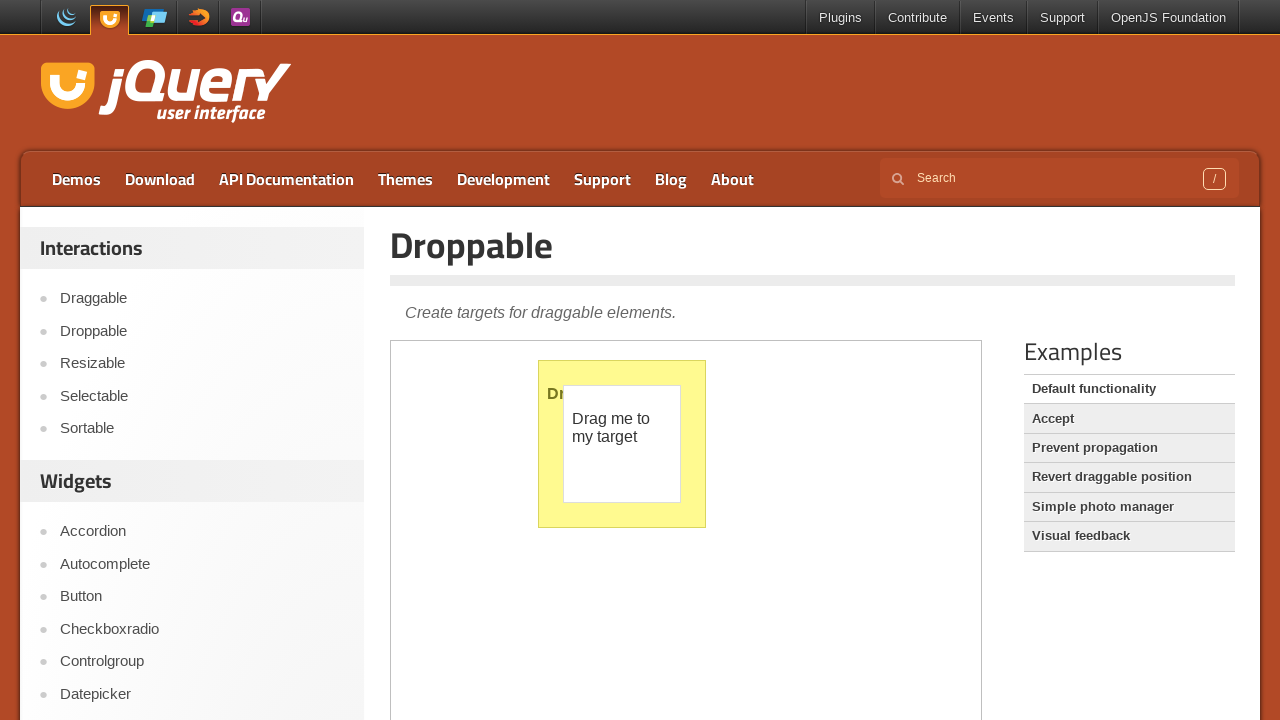

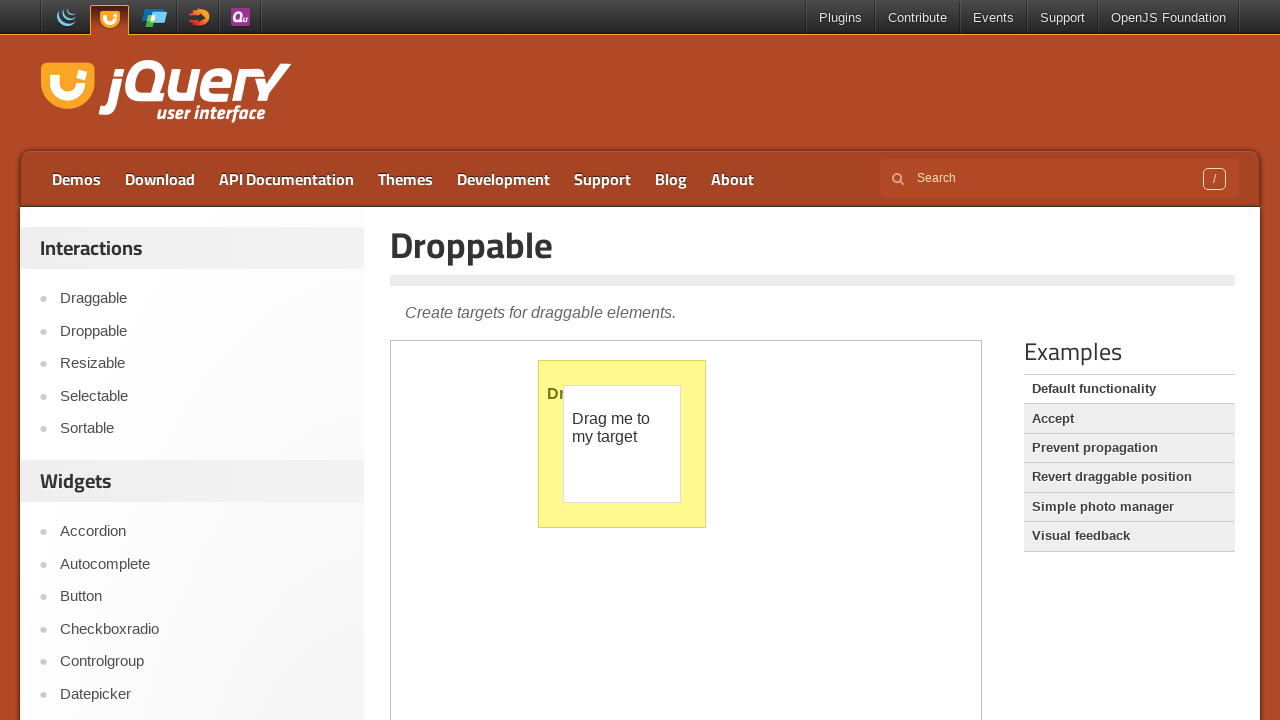